Tests multiple select functionality by scrolling to the colors multi-select element and selecting multiple color options

Starting URL: https://testautomationpractice.blogspot.com/

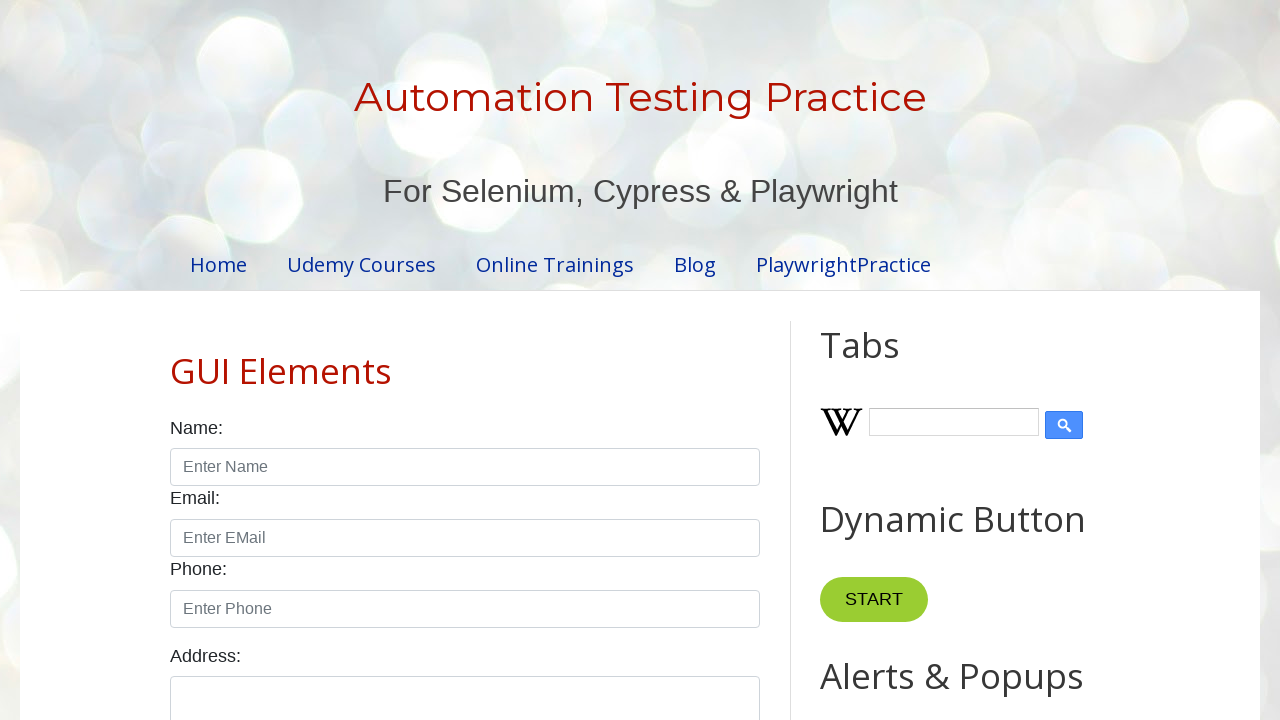

Scrolled down 600 pixels to reveal the colors multi-select element
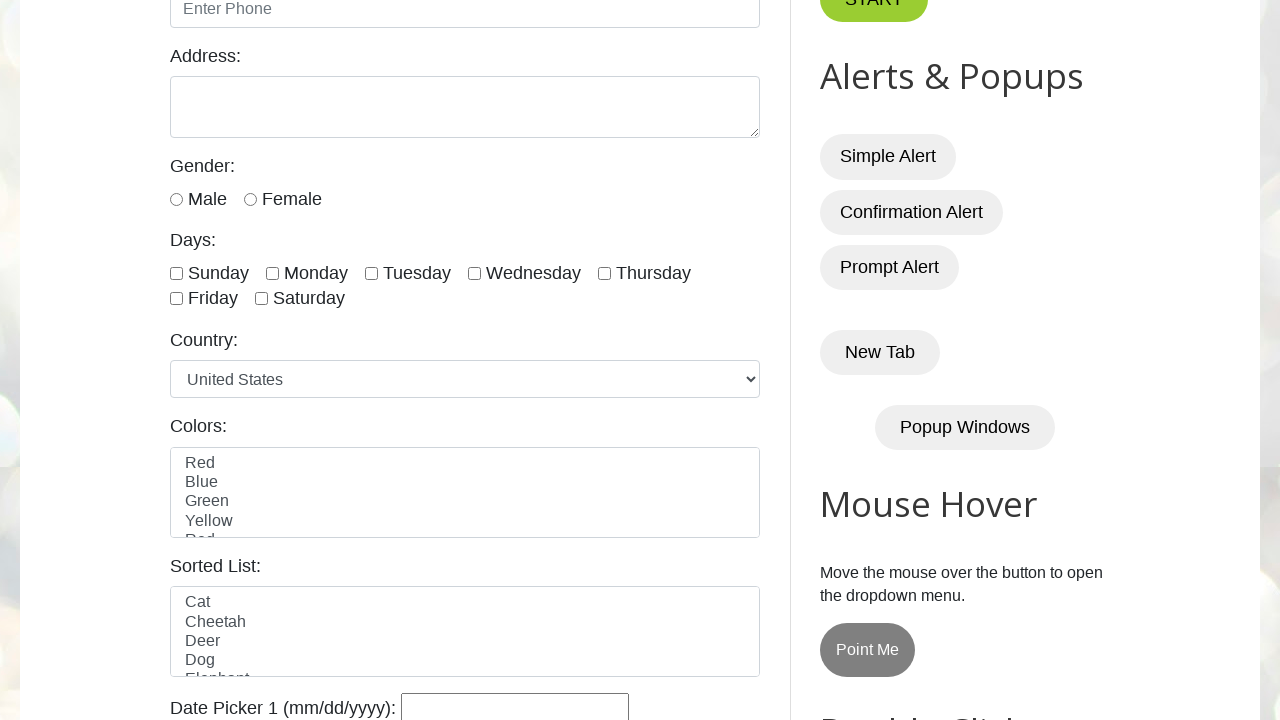

Selected multiple color options (Red, Blue, Yellow) from the multi-select dropdown on #colors
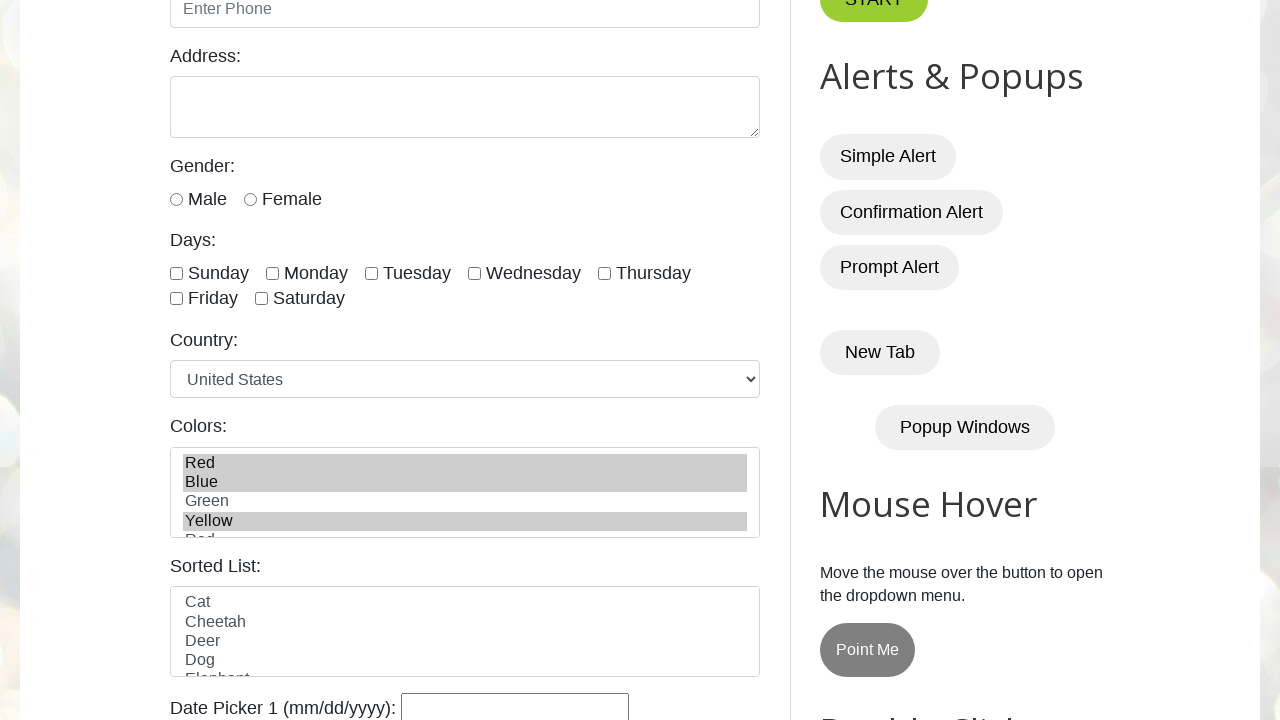

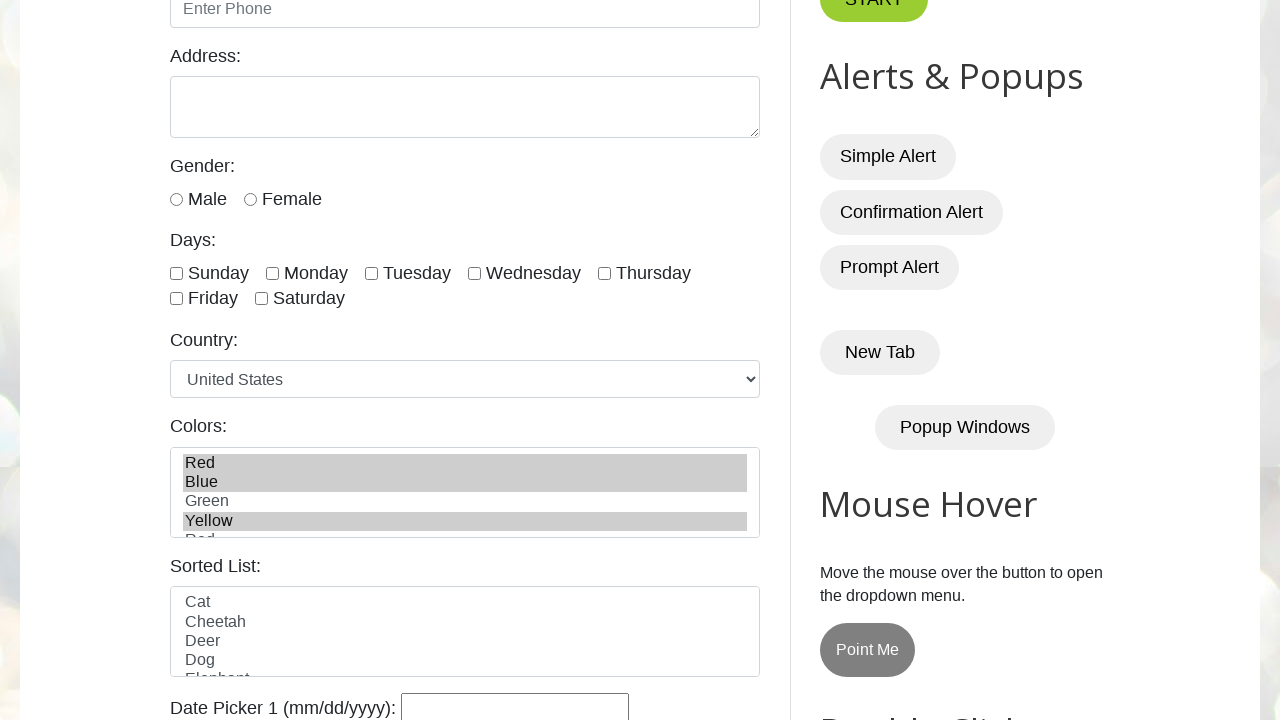